Tests opening multiple browser windows by navigating to a demo e-commerce site and then opening a second site in a new window

Starting URL: https://demo.nopcommerce.com

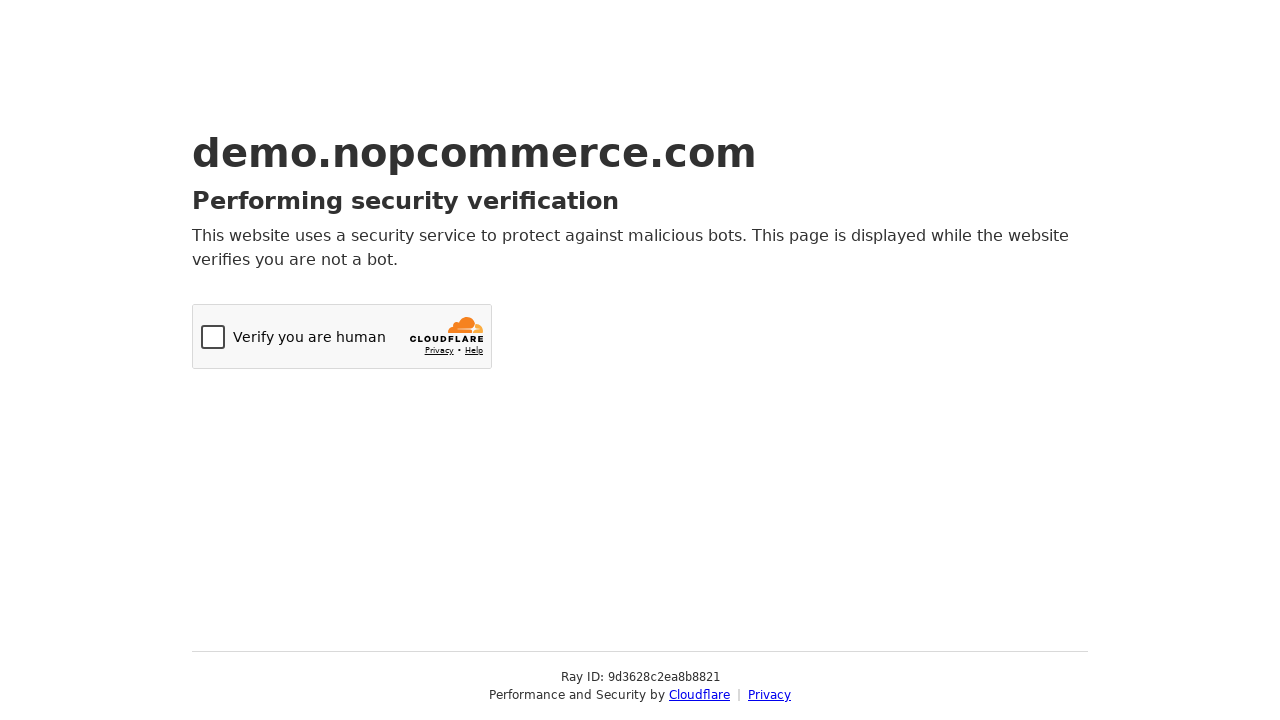

Opened a new browser window/page
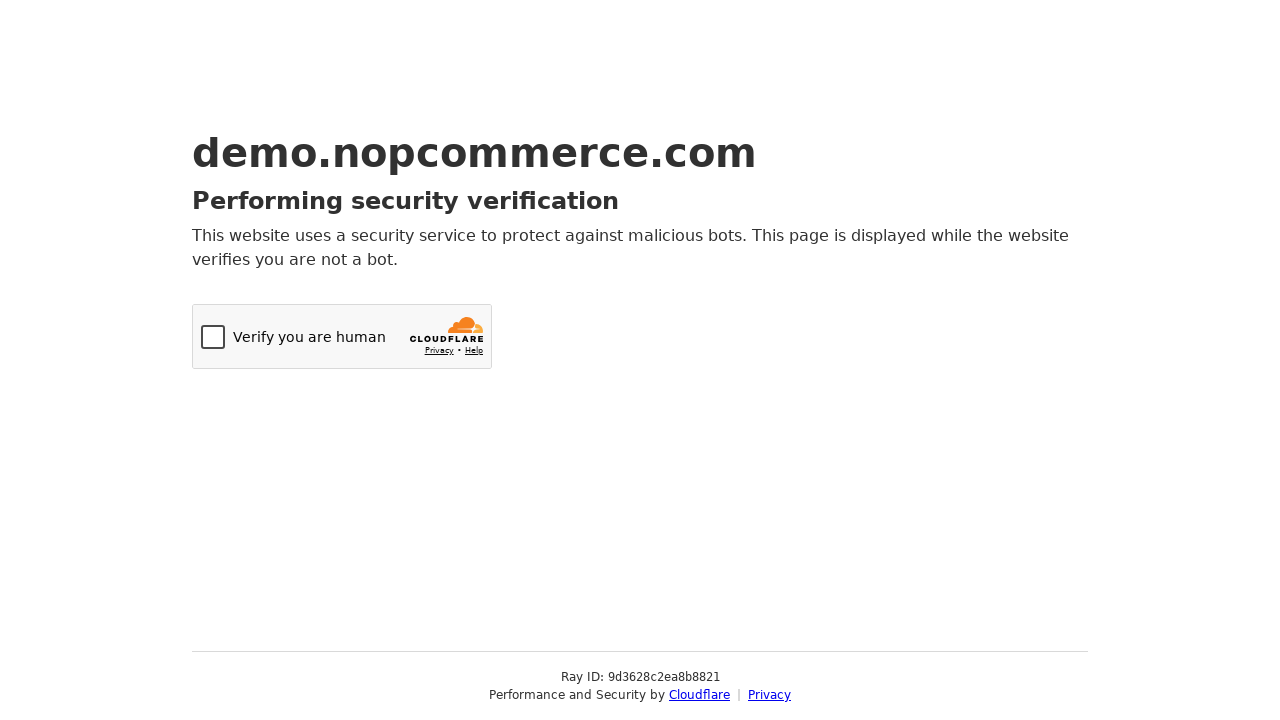

Navigated new window to https://www.dummyticket.com
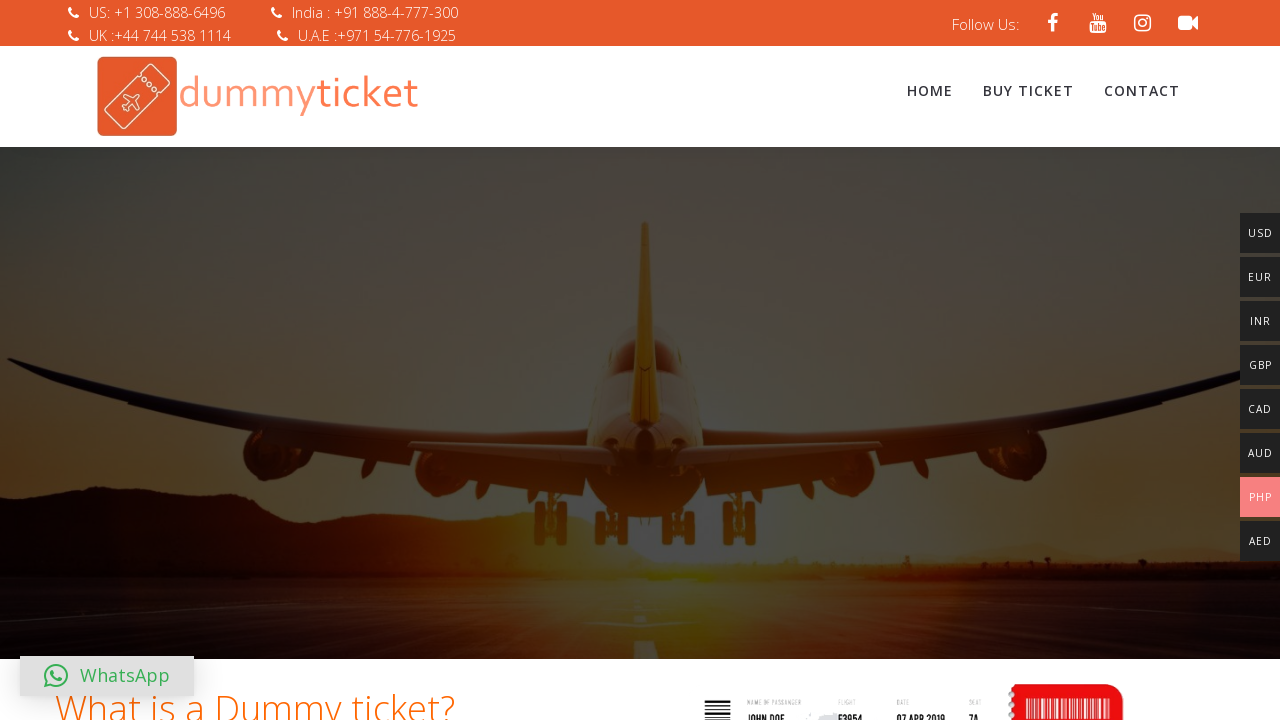

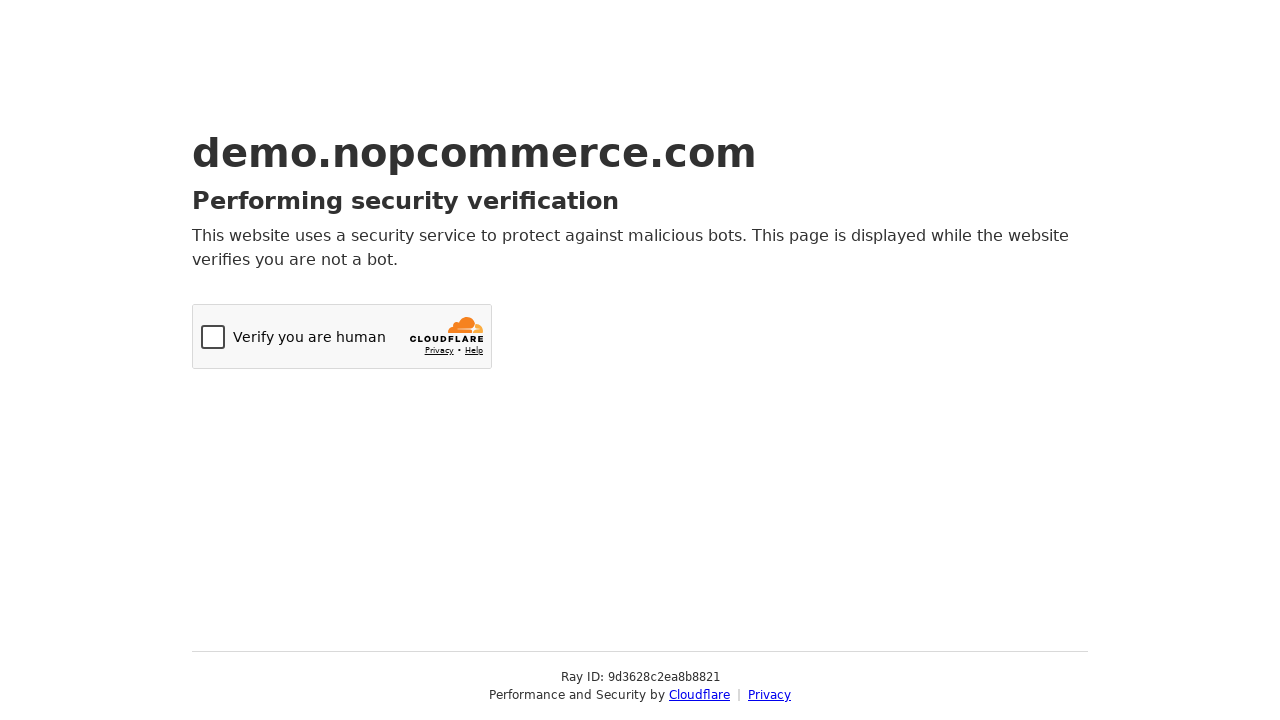